Tests radio button functionality by verifying its state properties and clicking to select it

Starting URL: http://syntaxprojects.com/basic-radiobutton-demo.php

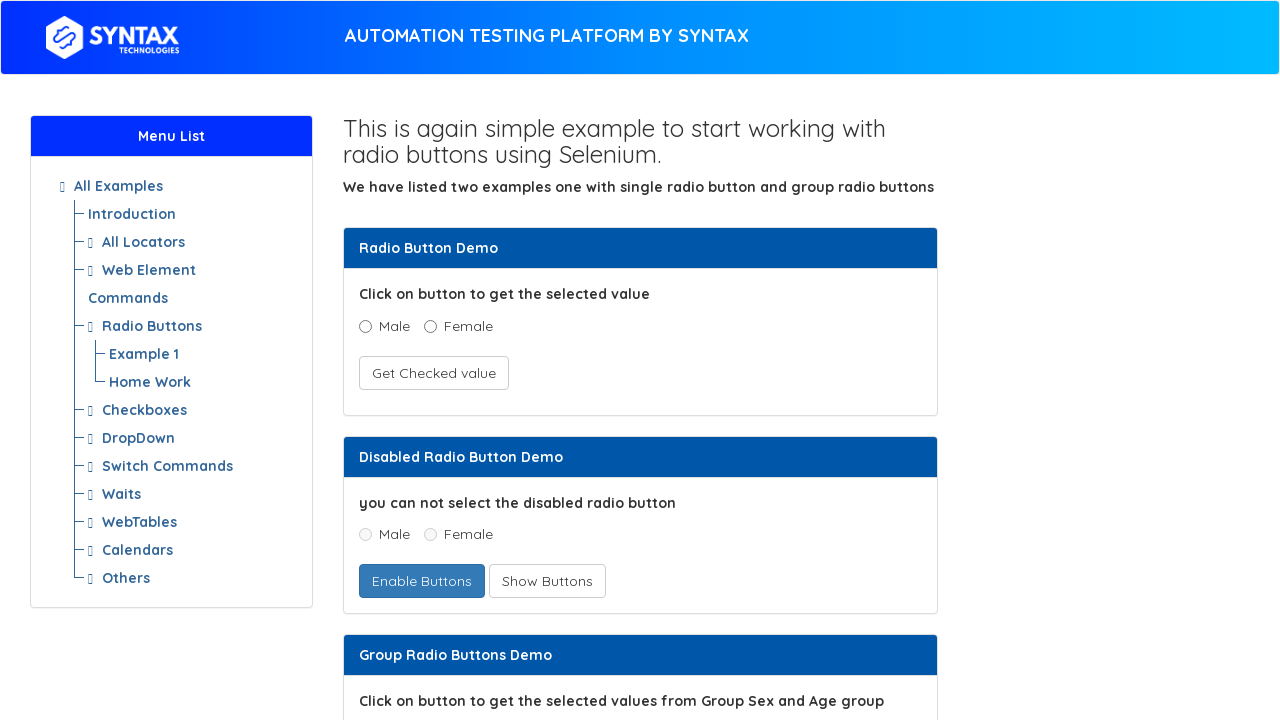

Located the '0 - 5' age range radio button
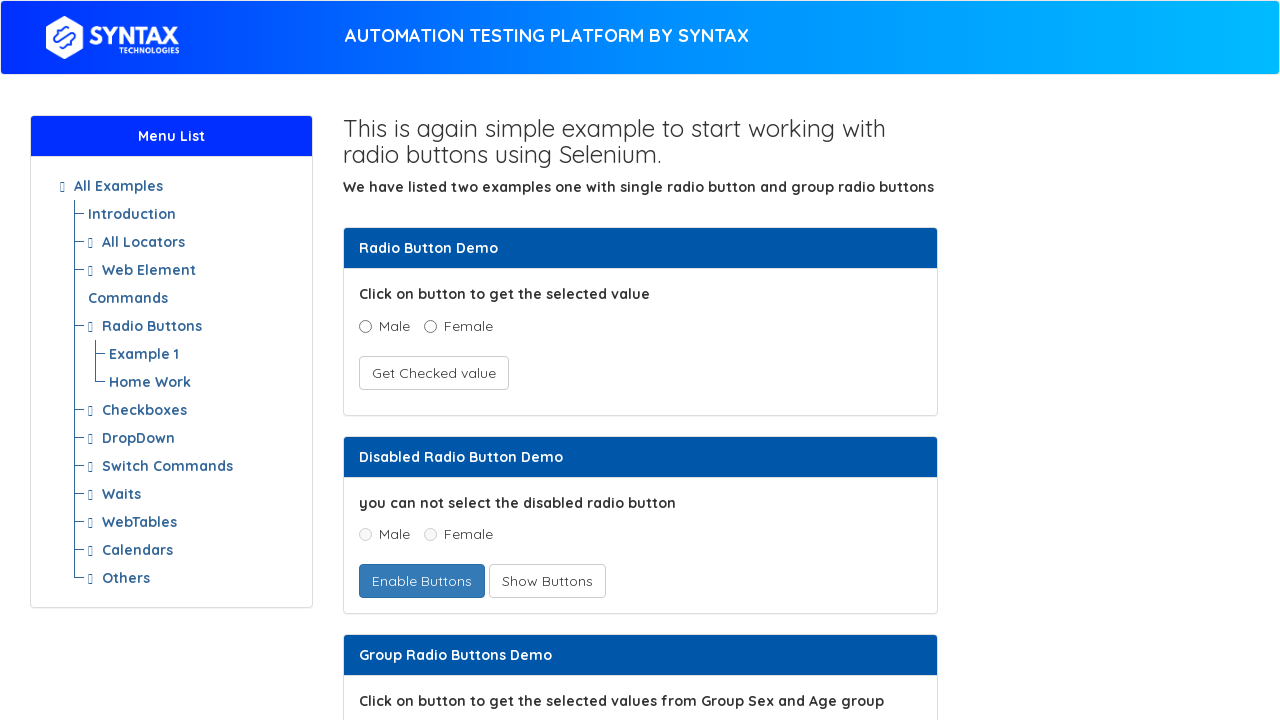

Verified radio button is enabled: True
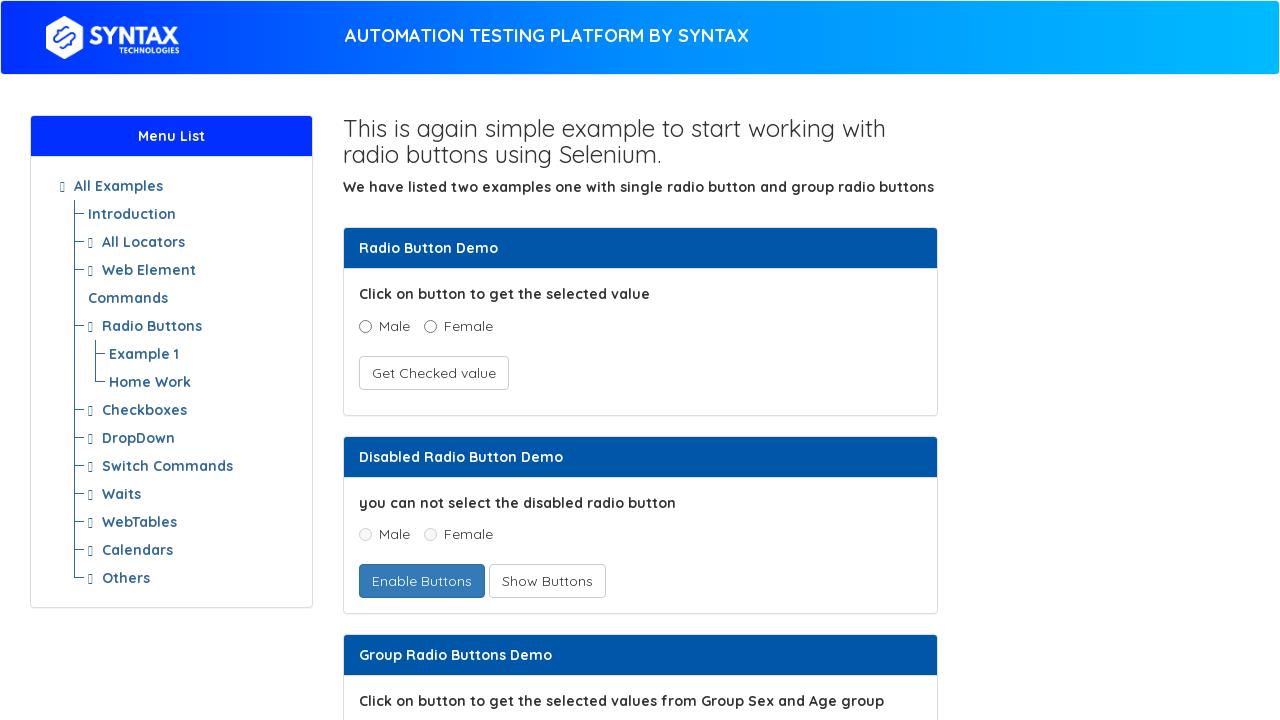

Verified radio button is visible: True
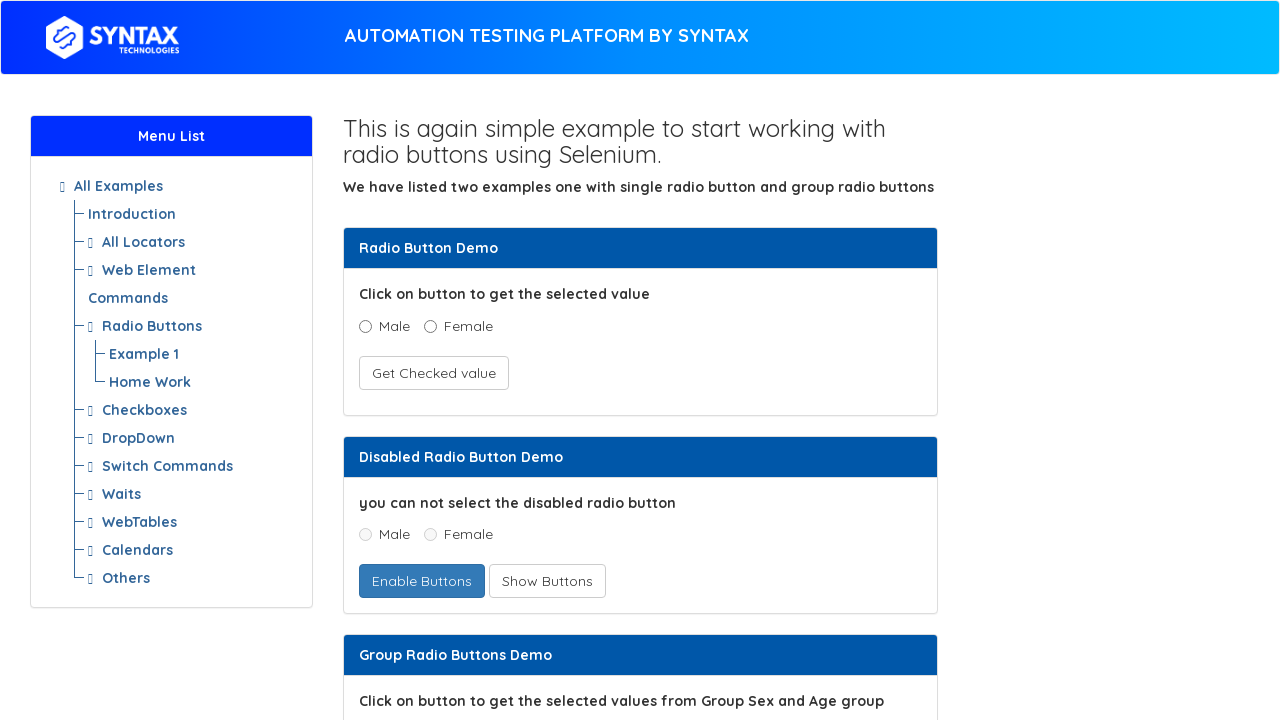

Checked radio button state before clicking: False
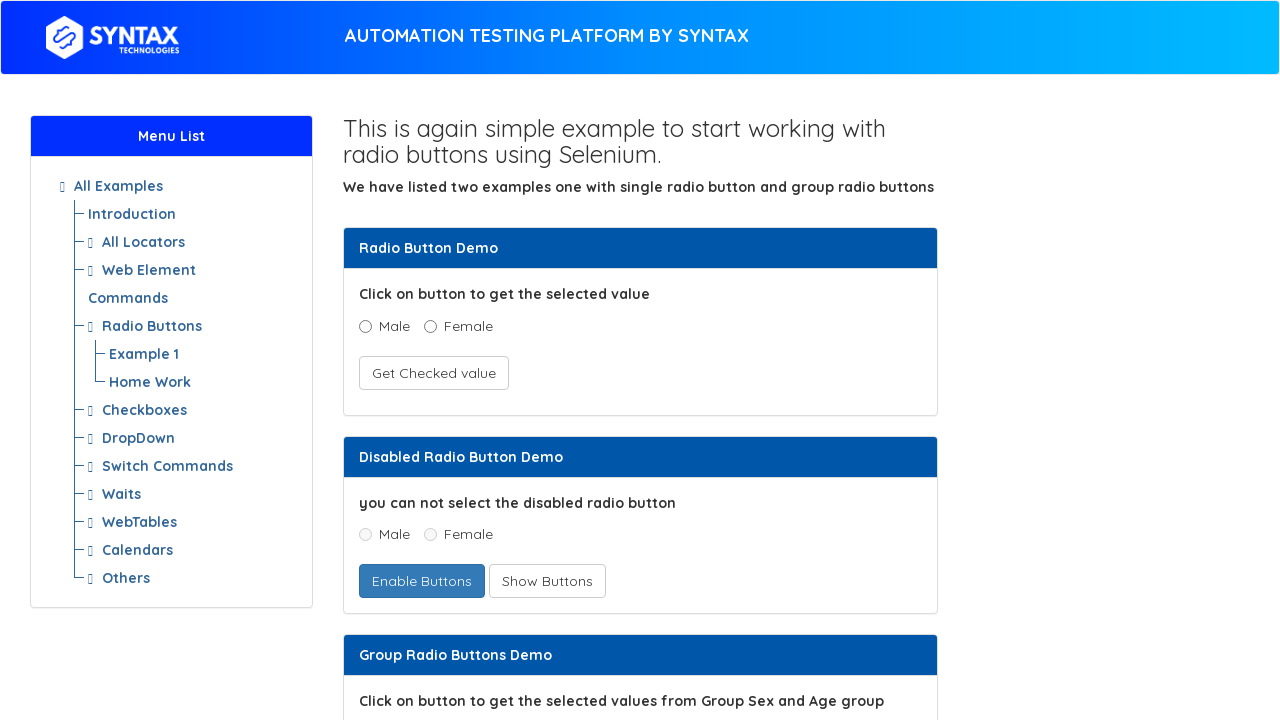

Clicked the '0 - 5' age range radio button to select it at (365, 360) on input[value='0 - 5']
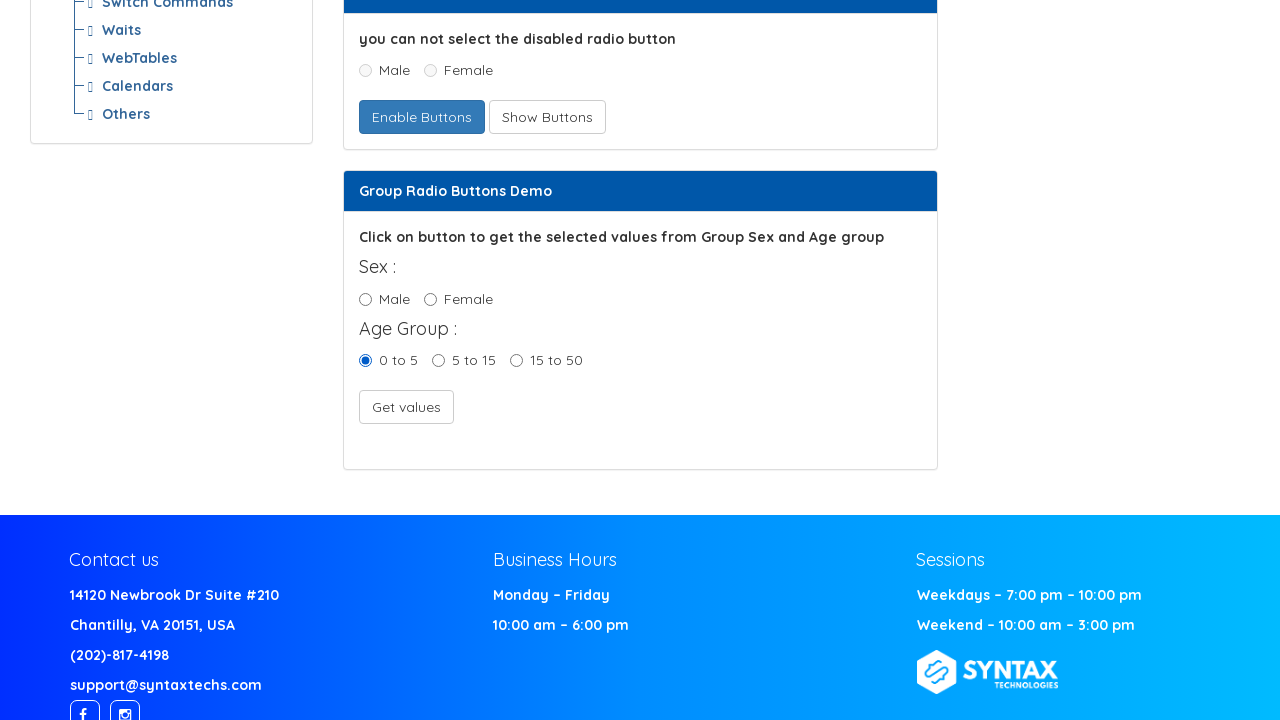

Verified radio button is now selected: True
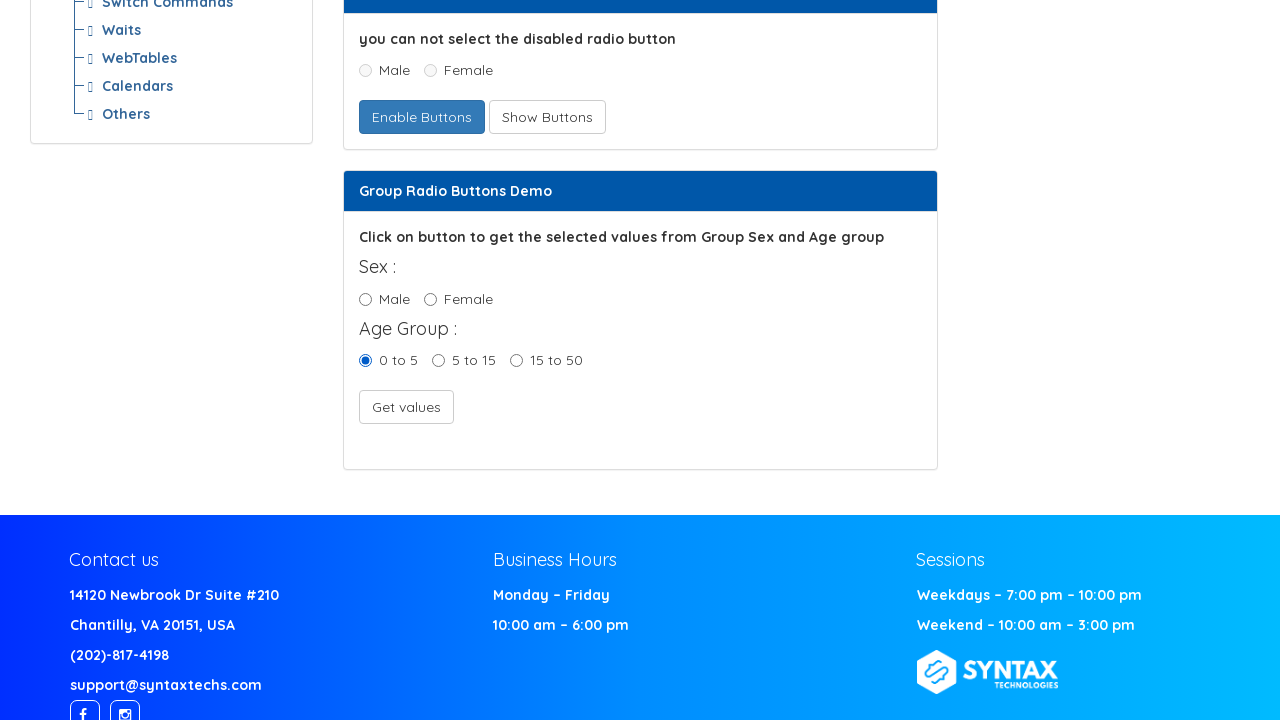

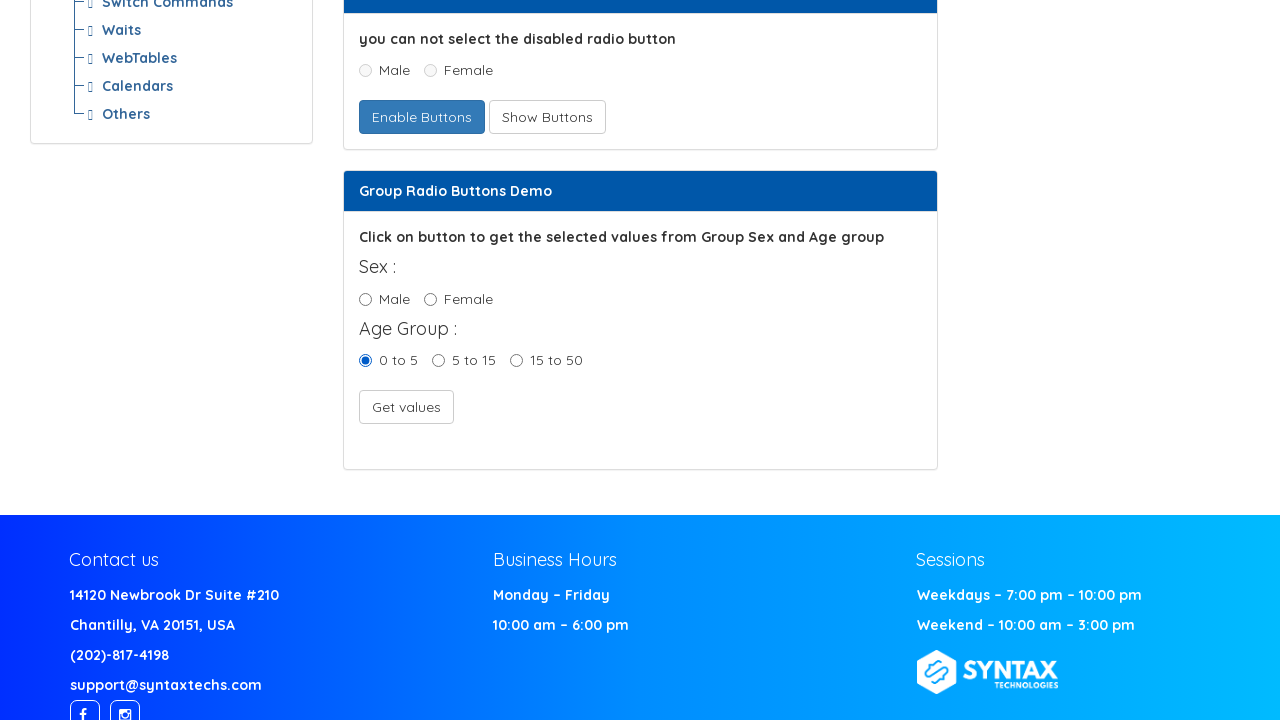